Tests the ParaBank contact form by filling in name, email, phone, and message fields, then submitting the form and verifying the success message.

Starting URL: https://parabank.parasoft.com/parabank/contact.htm

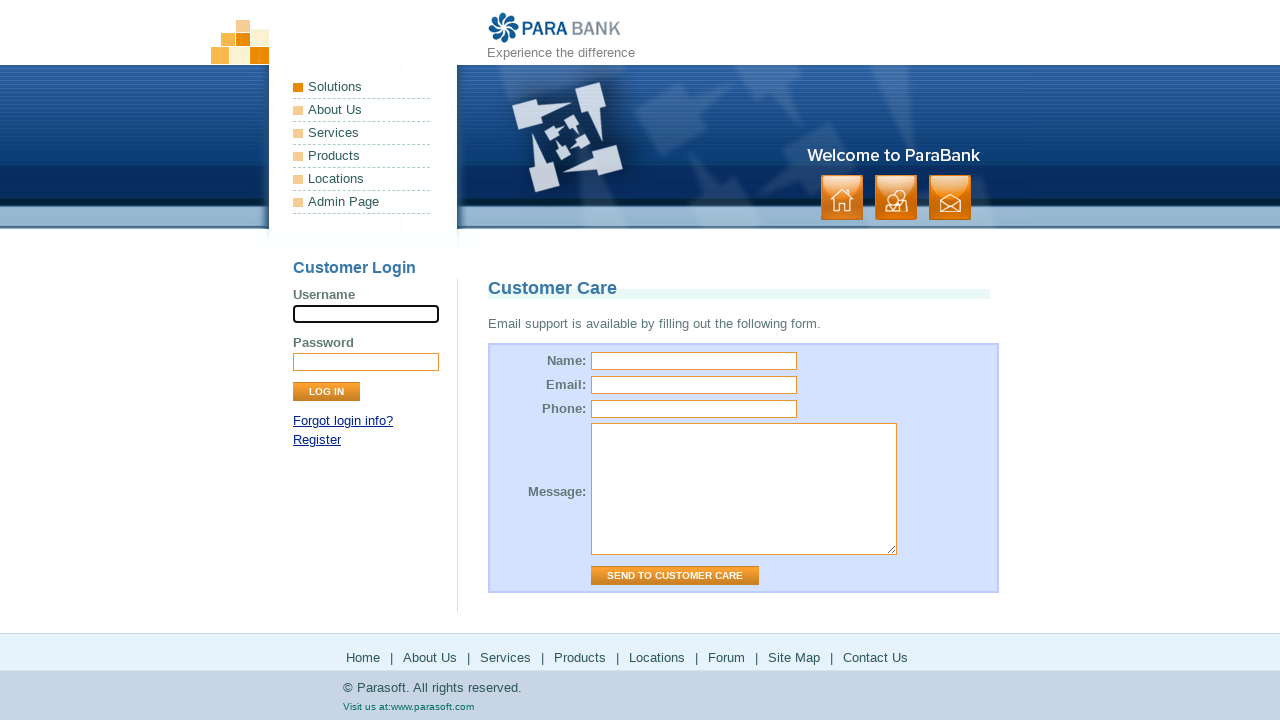

Filled name field with 'John Smith' on input[id='name']
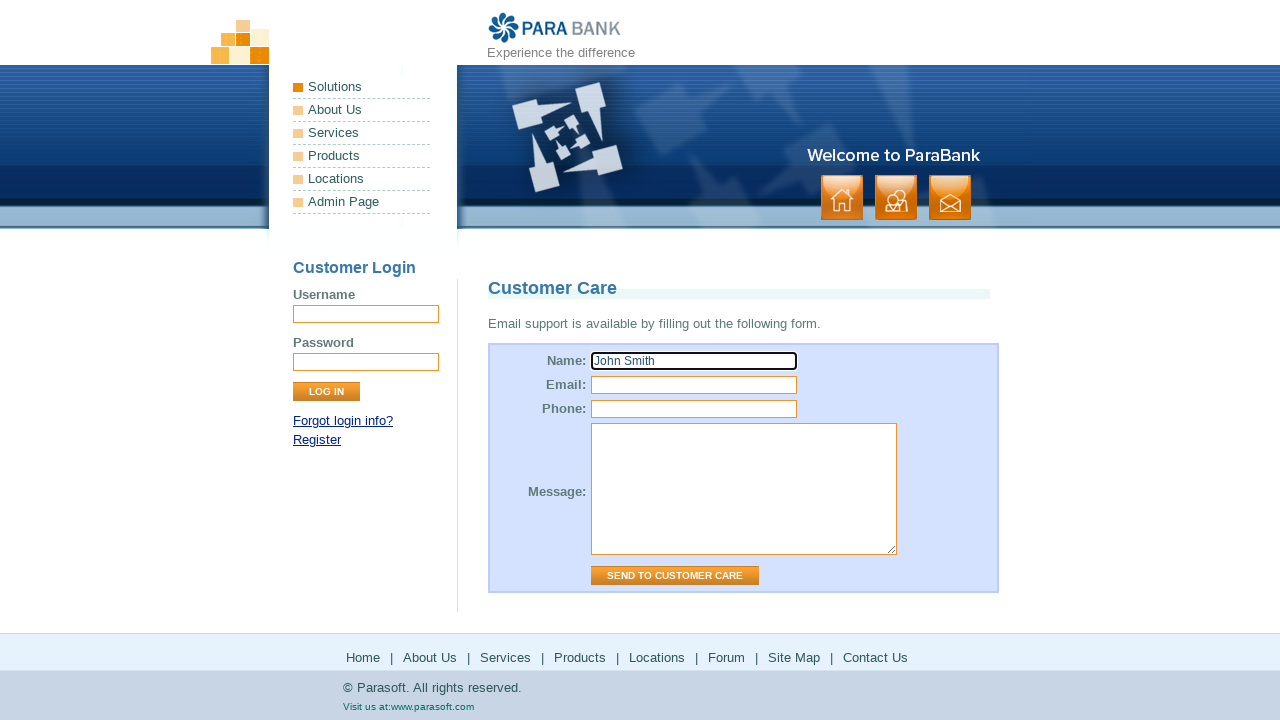

Filled email field with 'johnsmith@example.com' on input[id='email']
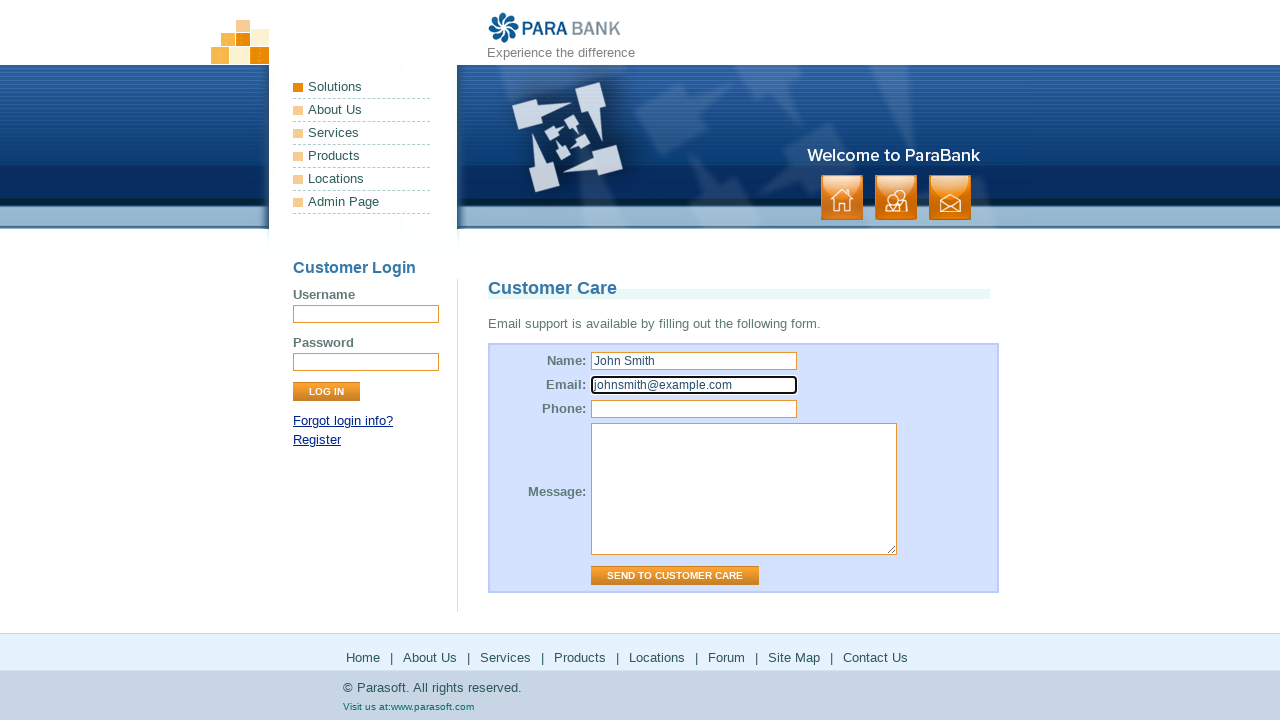

Filled phone field with '555-123-4567' on input[id='phone']
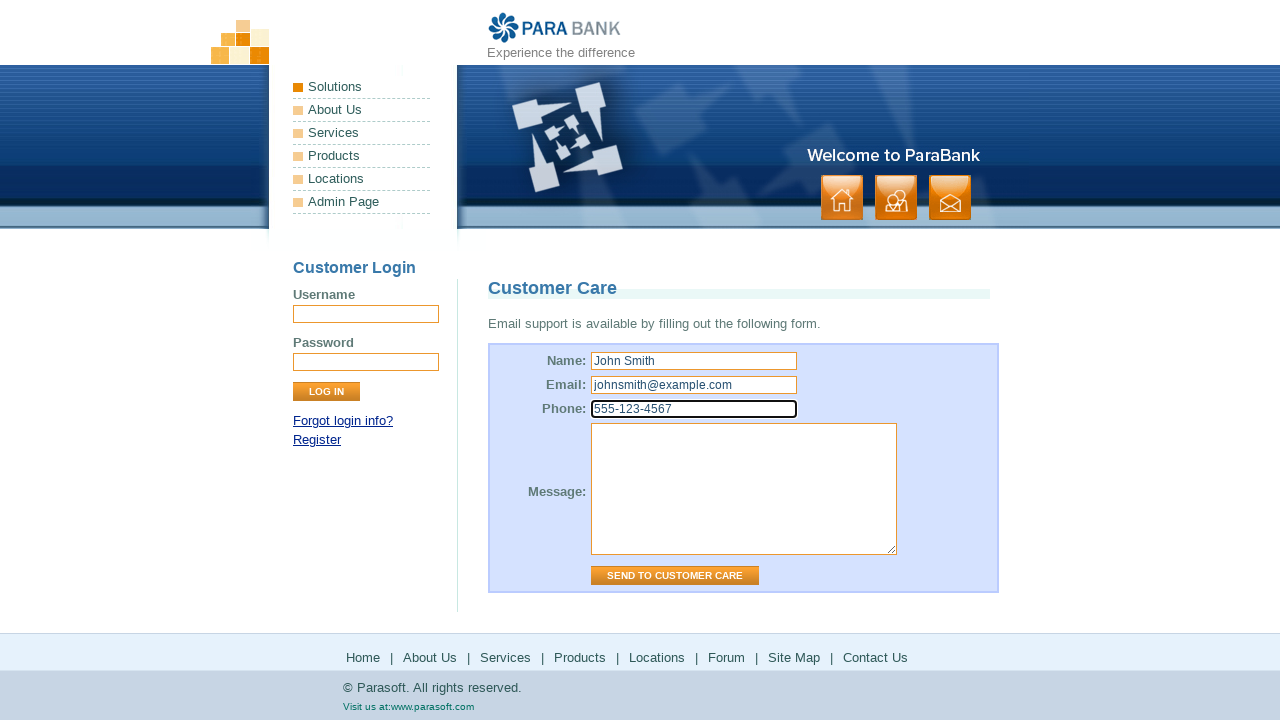

Filled message field with 'This is a test message' on textarea[id='message']
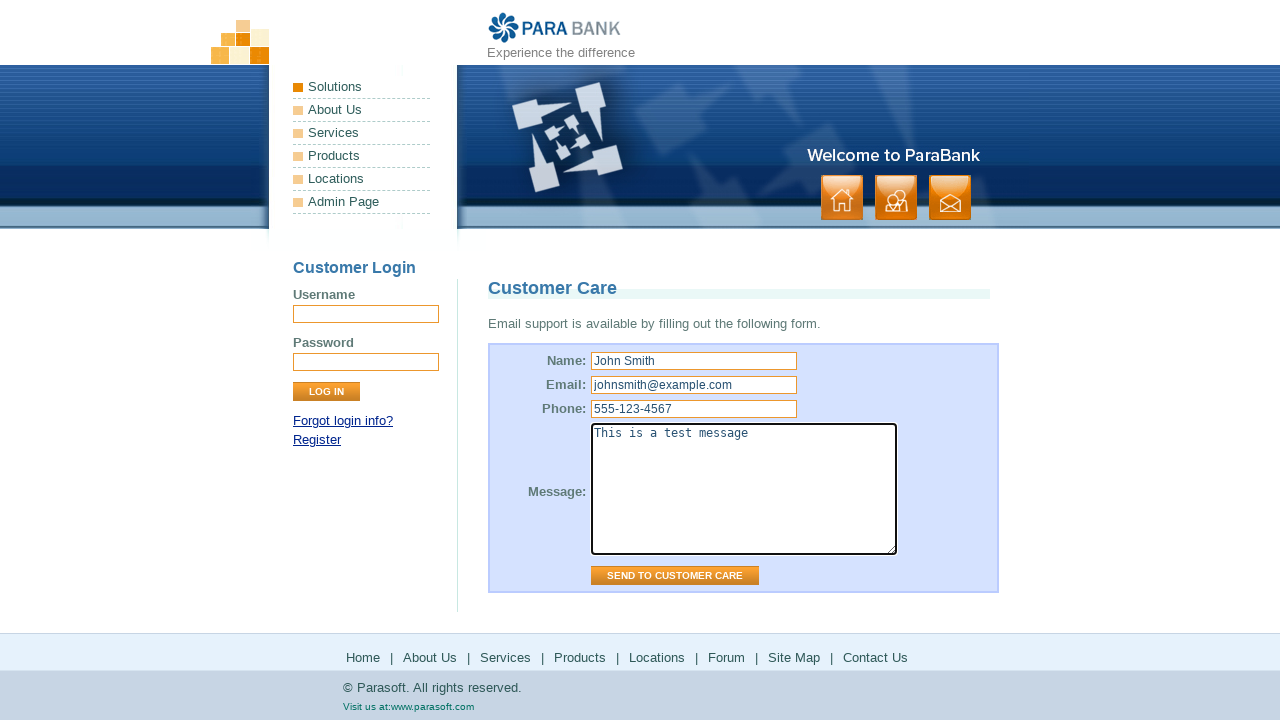

Clicked 'Send to Customer Care' button to submit the form at (675, 576) on input[value='Send to Customer Care']
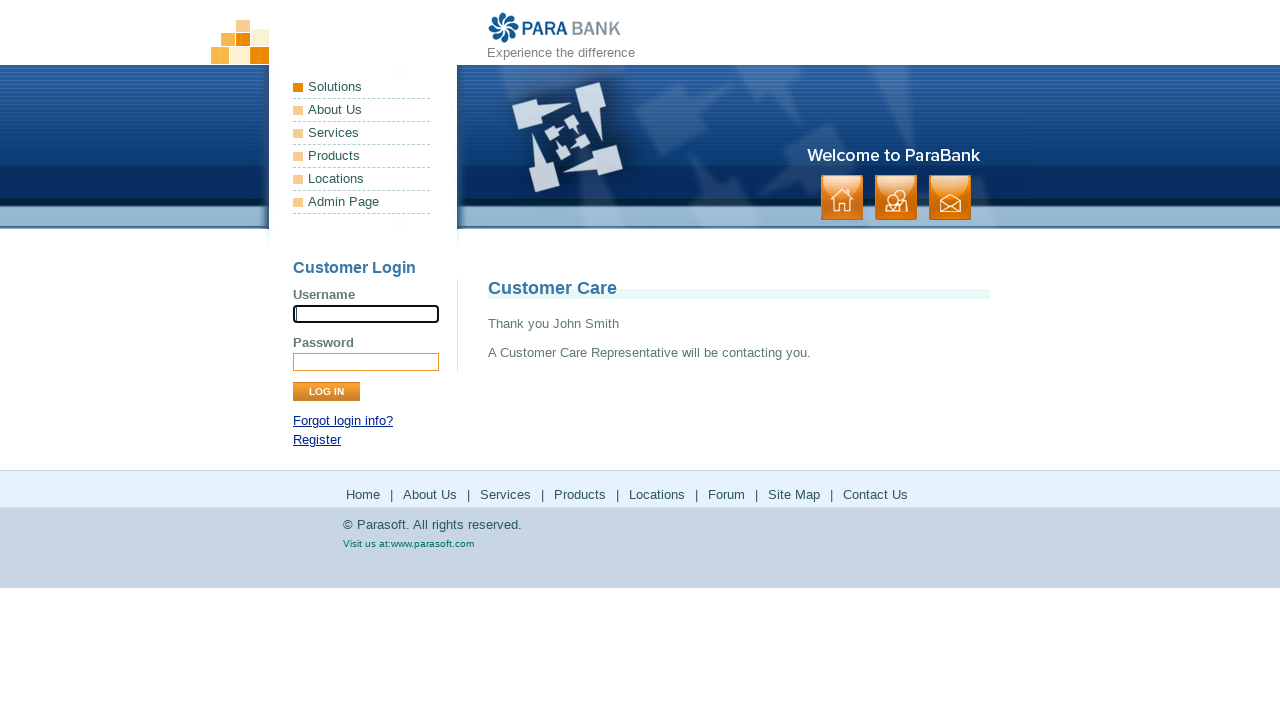

Success message appeared confirming a Customer Care Representative will contact the user
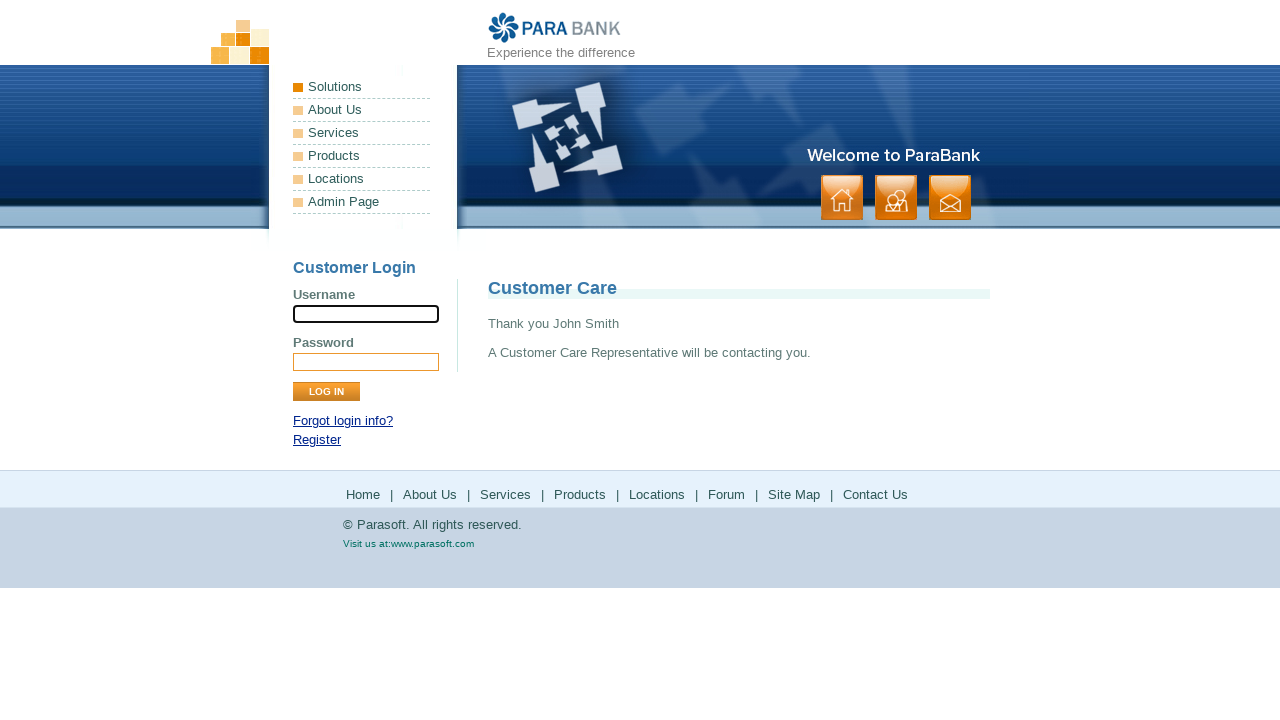

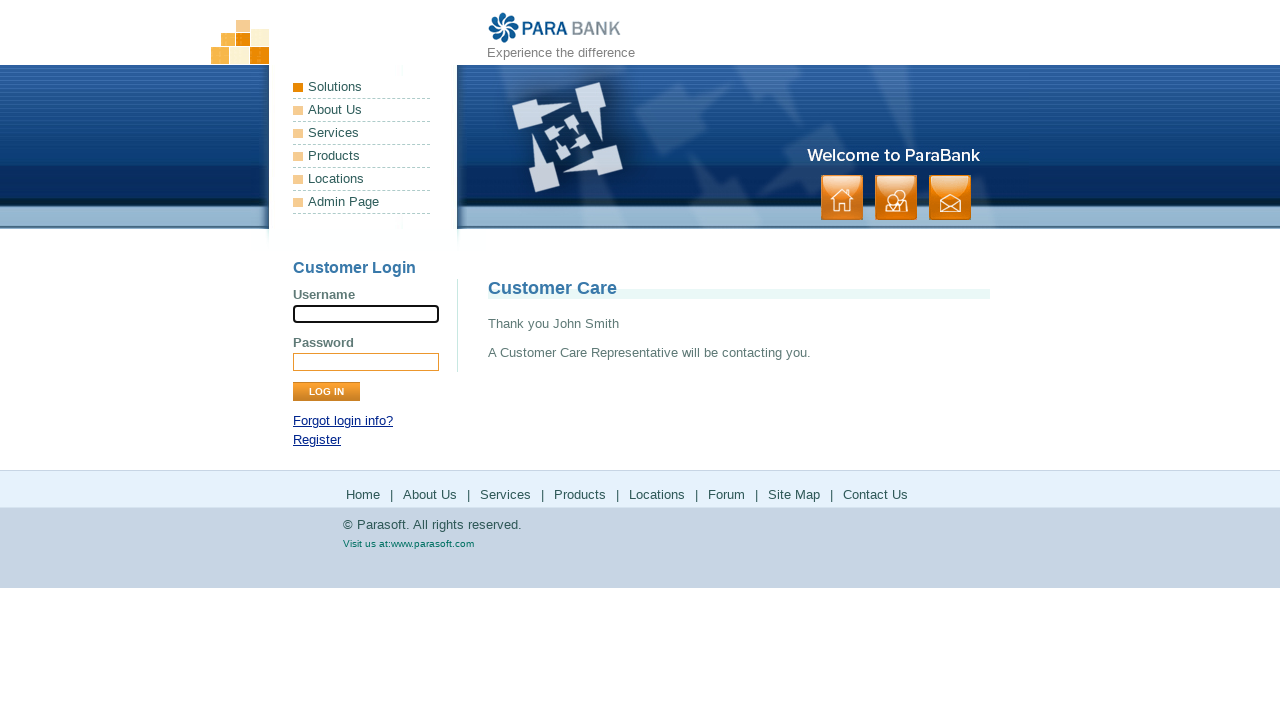